Tests that new todo items are appended to the bottom of the list and the count is displayed correctly

Starting URL: https://demo.playwright.dev/todomvc

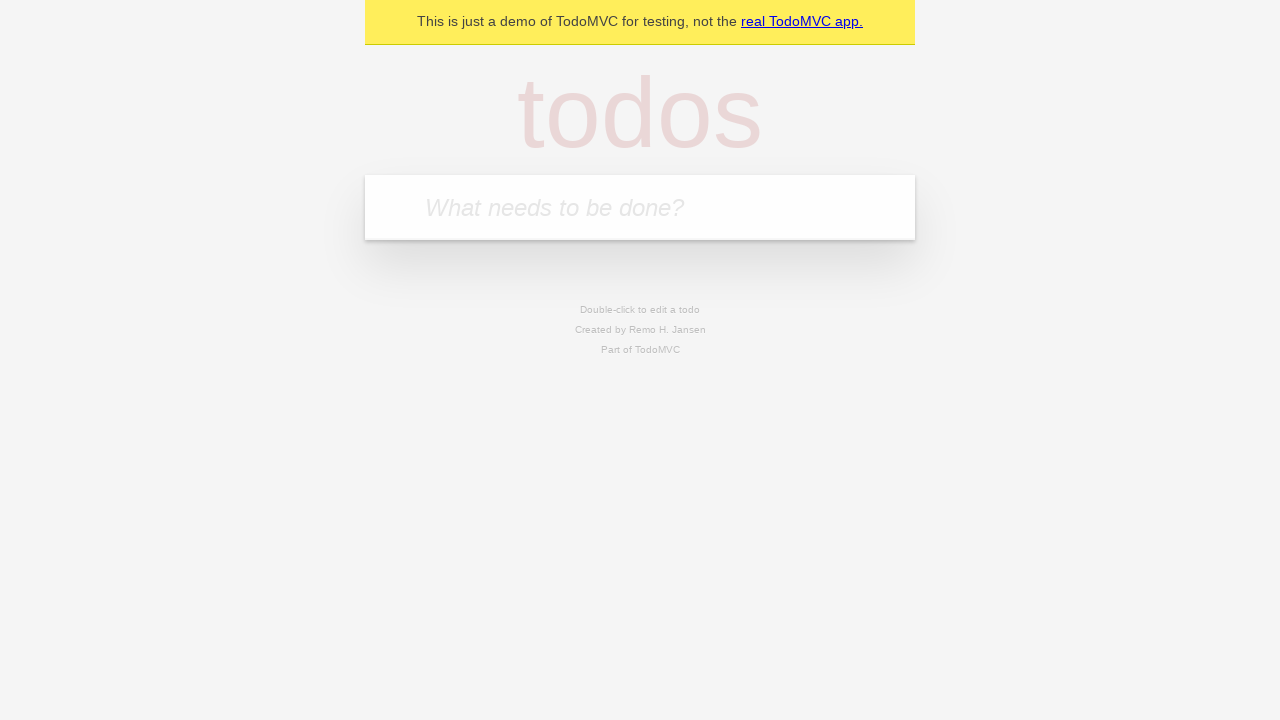

Filled todo input with 'buy some cheese' on internal:attr=[placeholder="What needs to be done?"i]
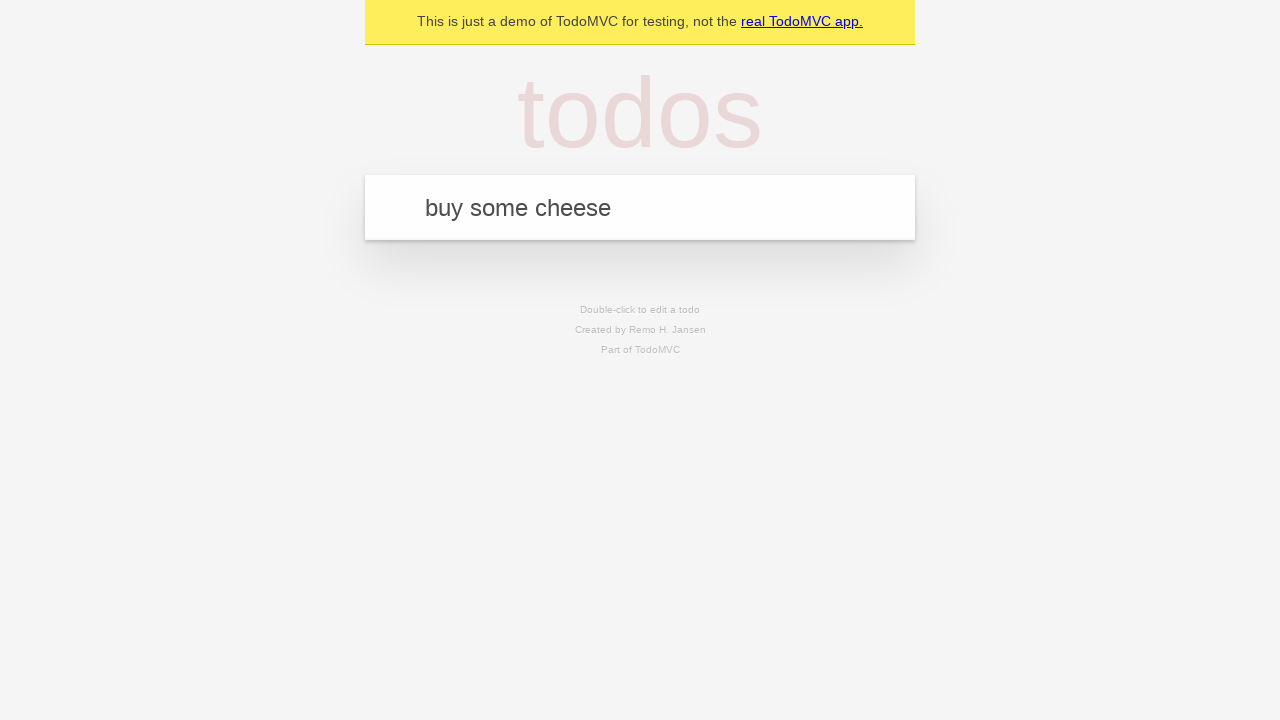

Pressed Enter to add first todo item on internal:attr=[placeholder="What needs to be done?"i]
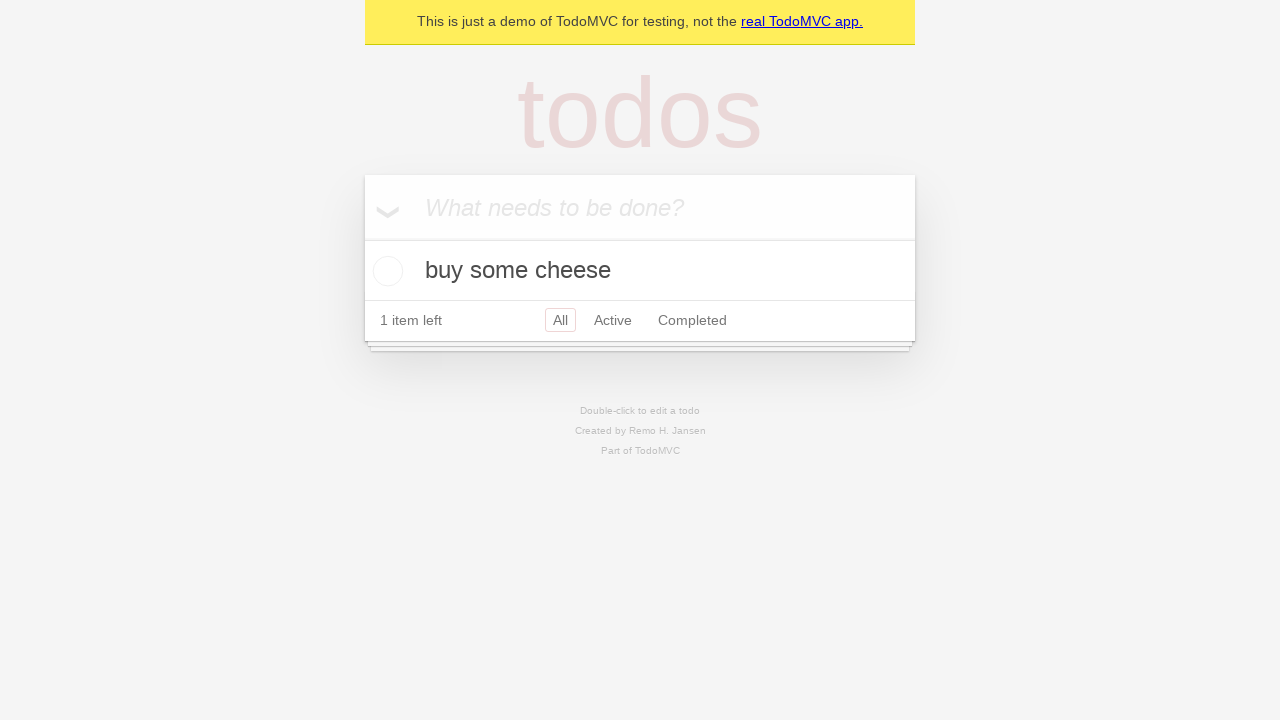

Filled todo input with 'feed the cat' on internal:attr=[placeholder="What needs to be done?"i]
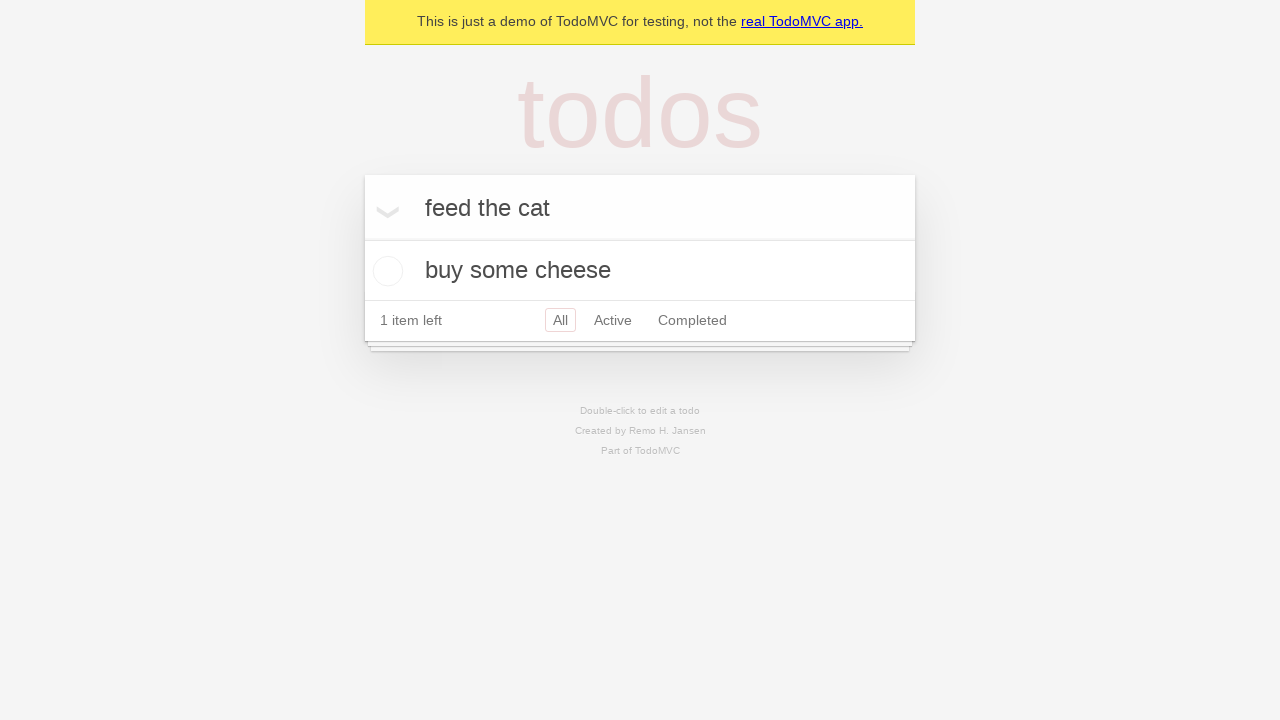

Pressed Enter to add second todo item on internal:attr=[placeholder="What needs to be done?"i]
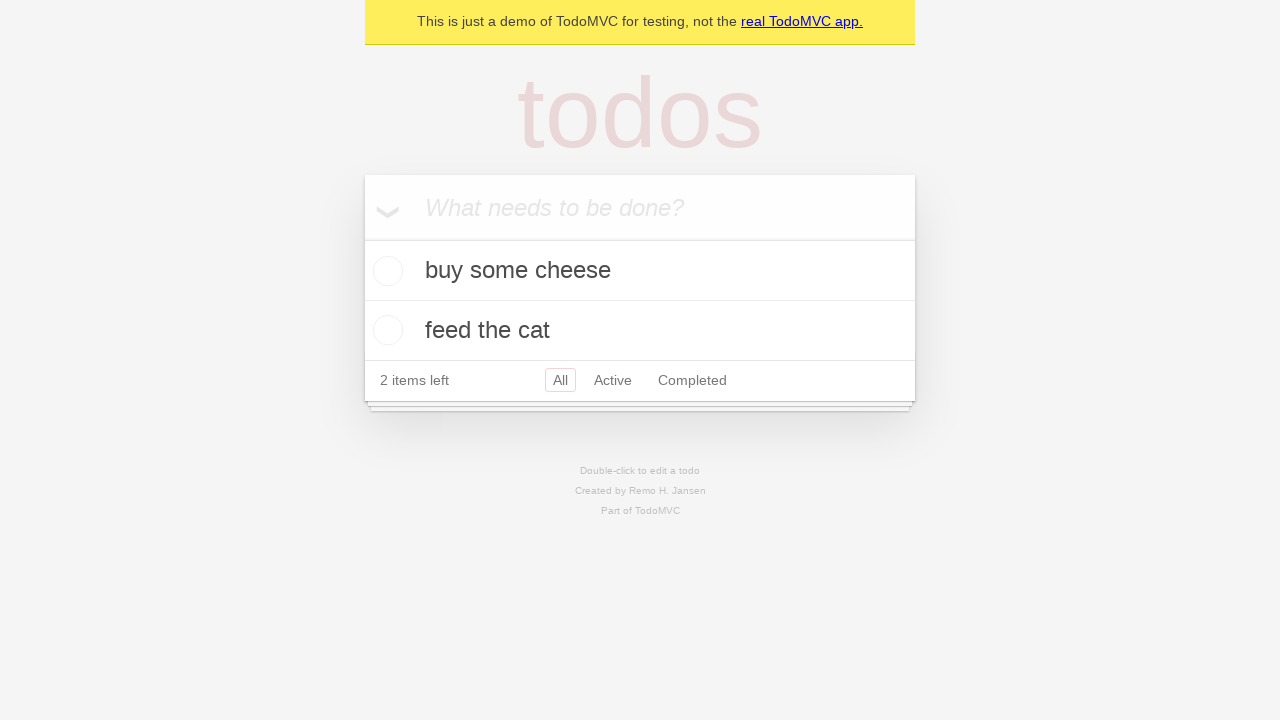

Filled todo input with 'book a doctors appointment' on internal:attr=[placeholder="What needs to be done?"i]
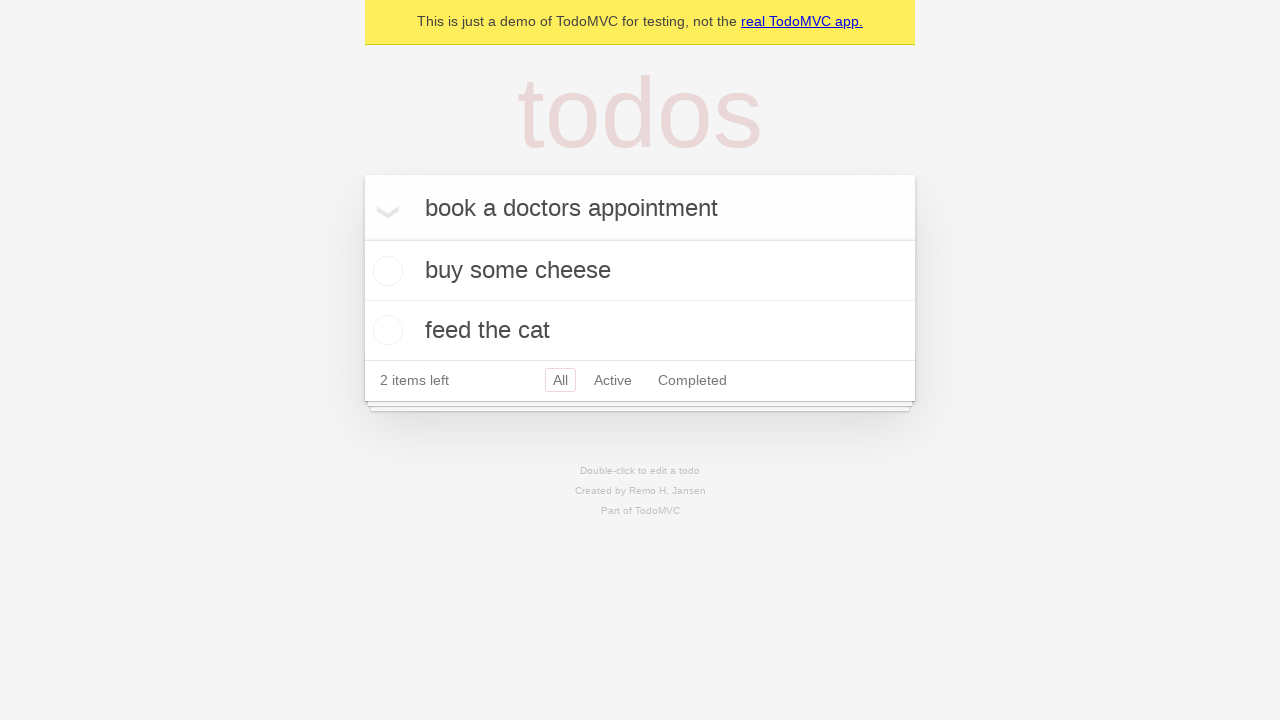

Pressed Enter to add third todo item on internal:attr=[placeholder="What needs to be done?"i]
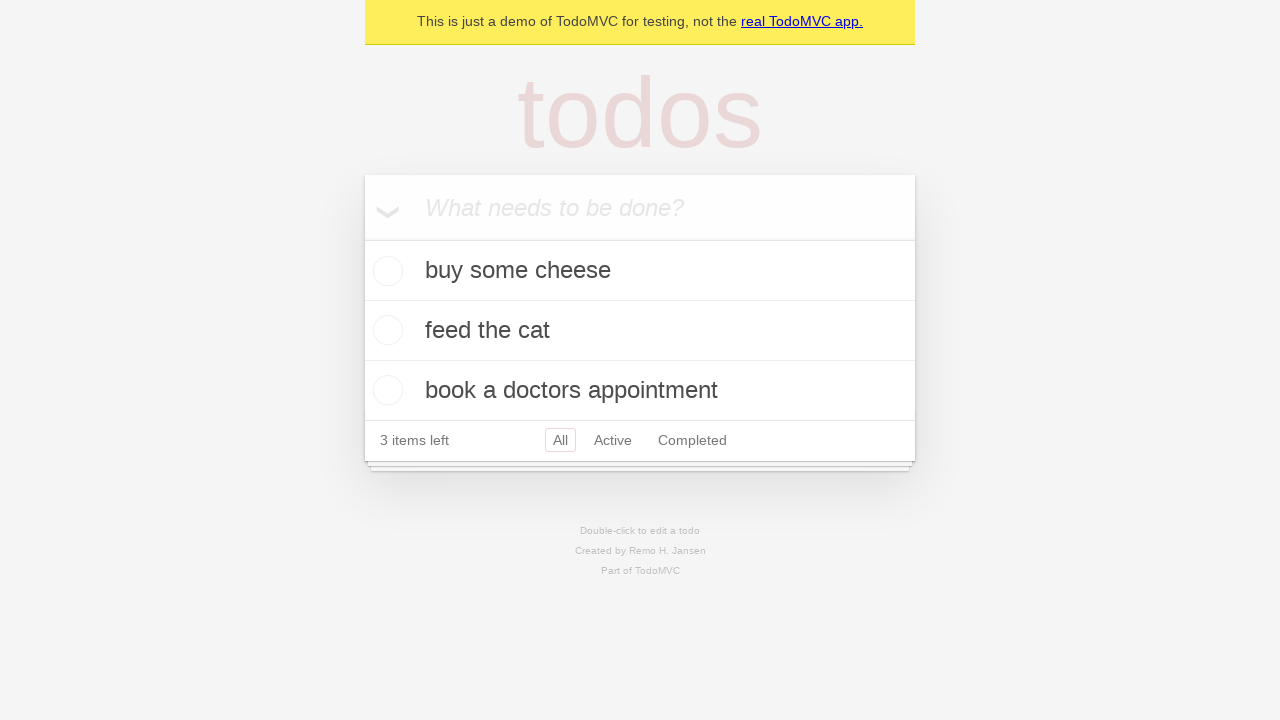

Todo count element loaded, all items added to list
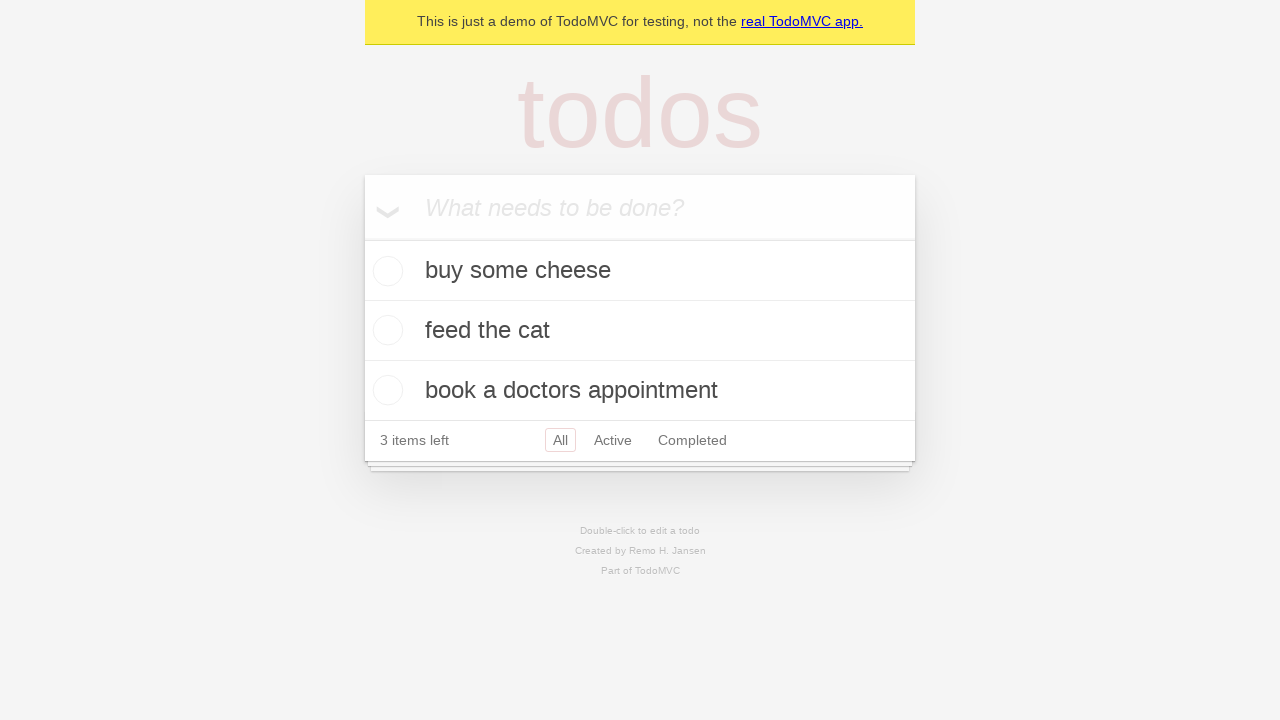

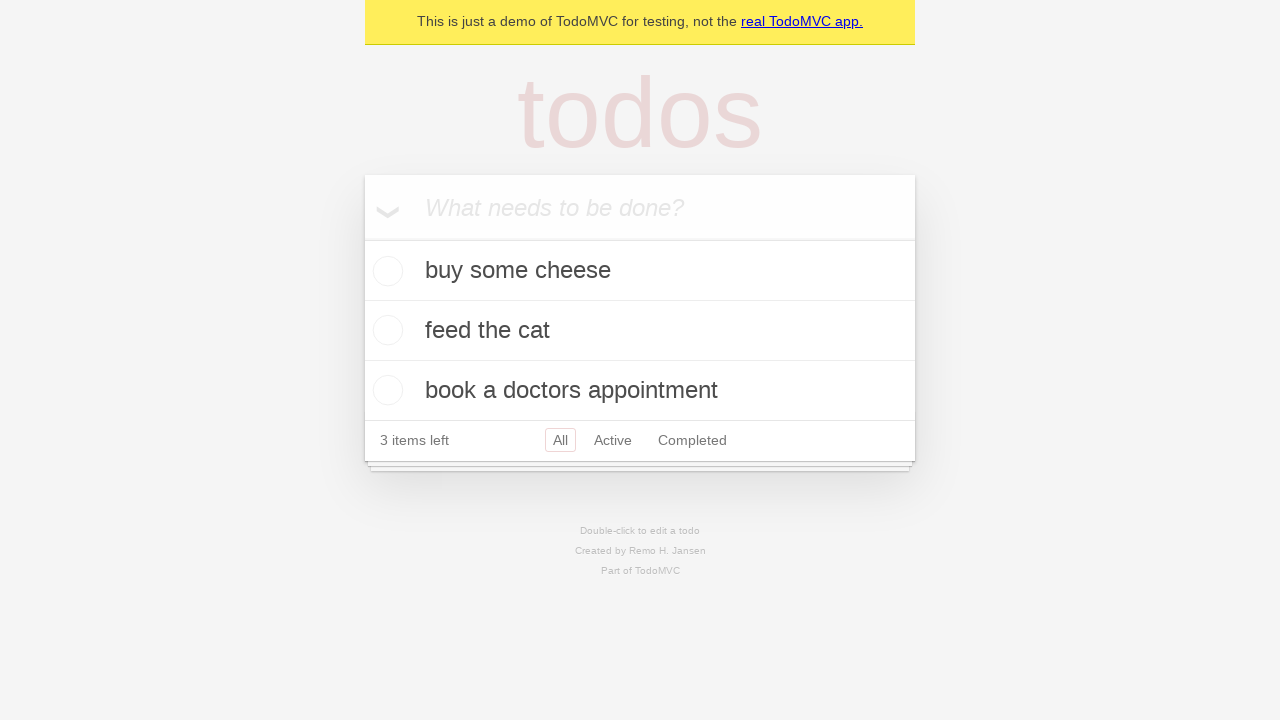